Tests different types of JavaScript alerts including simple alerts, confirmation dialogs, and prompt alerts by triggering them and interacting with their buttons

Starting URL: https://demo.automationtesting.in/Alerts.html

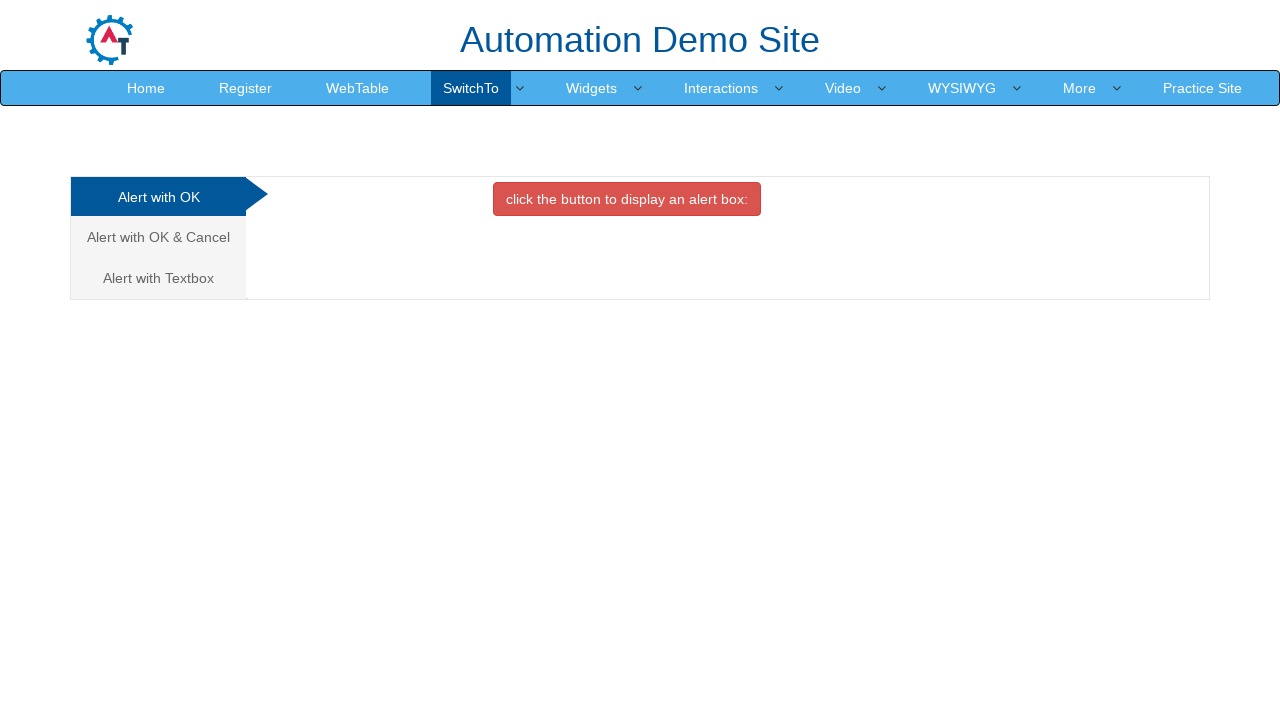

Clicked on simple alert navigation link at (158, 197) on xpath=/html/body/div[1]/div/div/div/div[1]/ul/li[1]/a
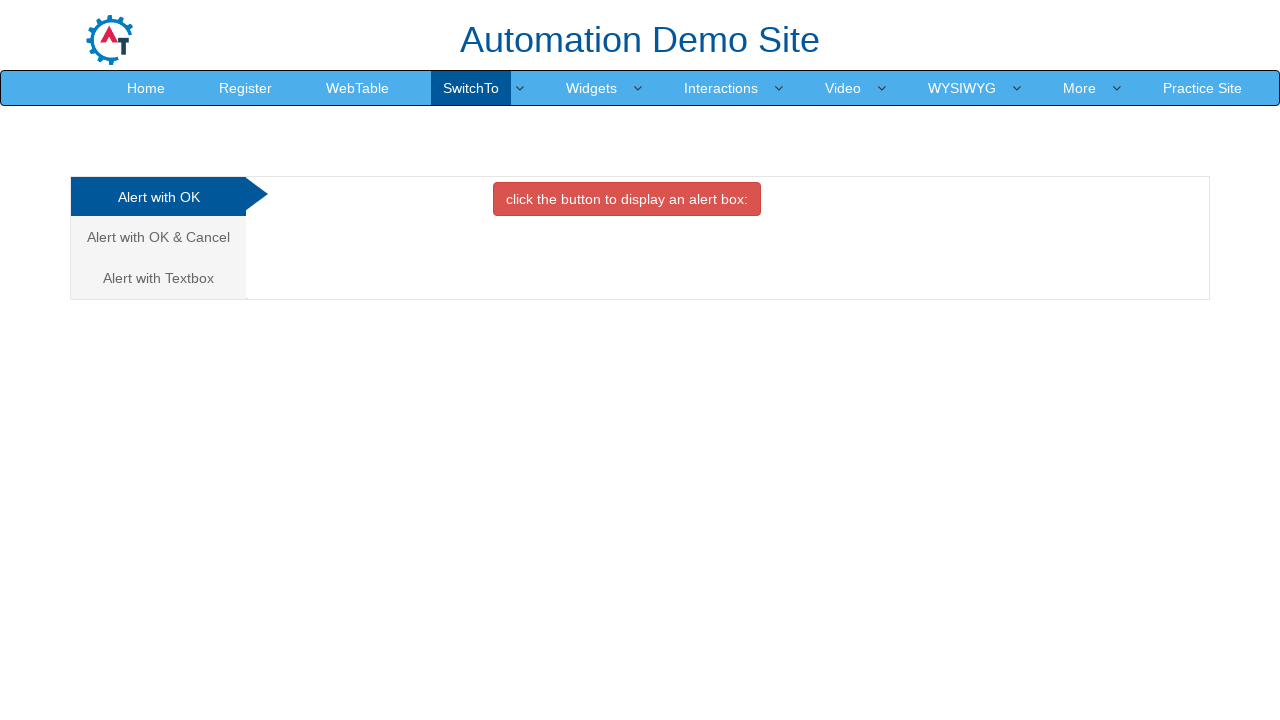

Clicked button to trigger simple alert at (627, 199) on xpath=//*[@id="OKTab"]/button
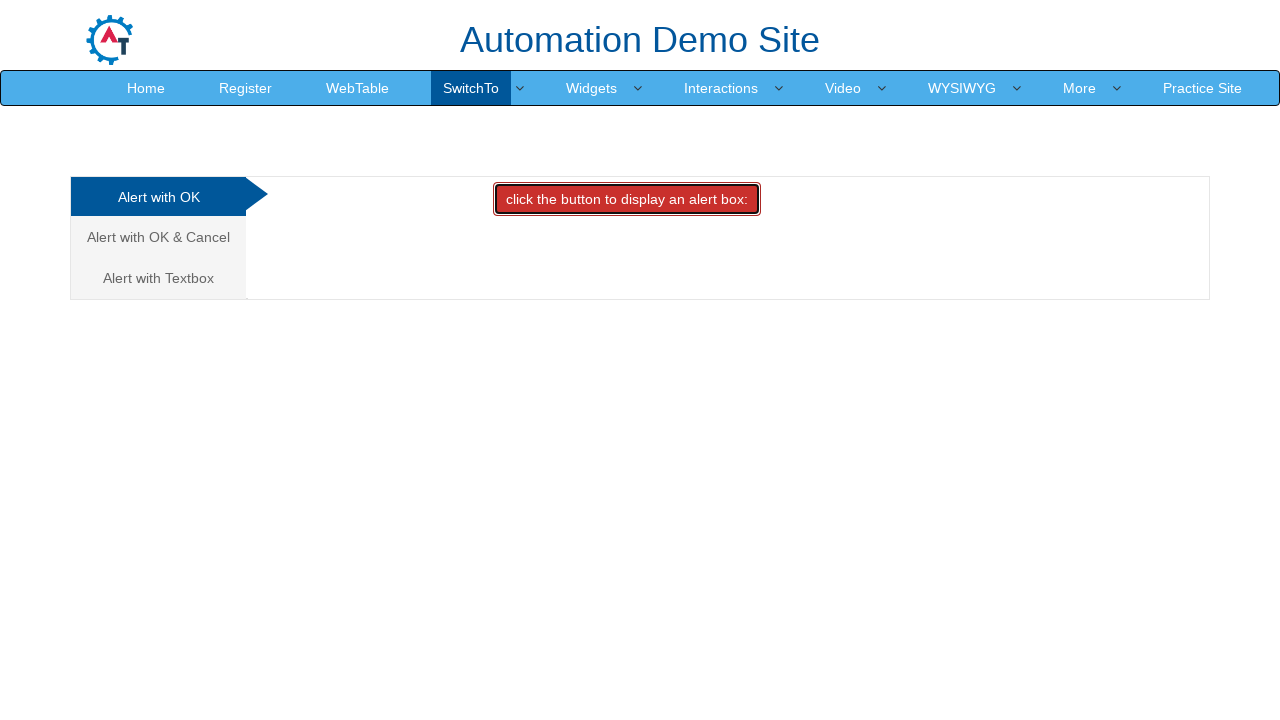

Set up dialog handler to accept simple alert
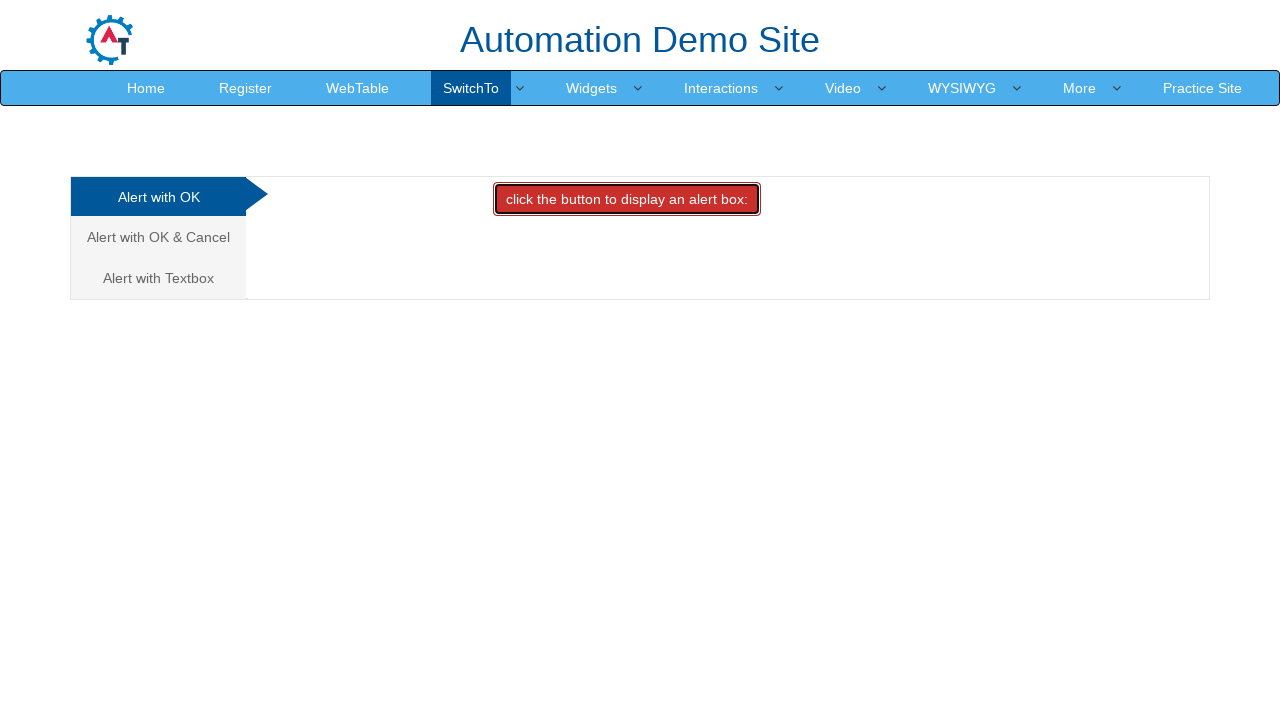

Clicked on confirmation alert navigation link at (158, 237) on xpath=/html/body/div[1]/div/div/div/div[1]/ul/li[2]/a
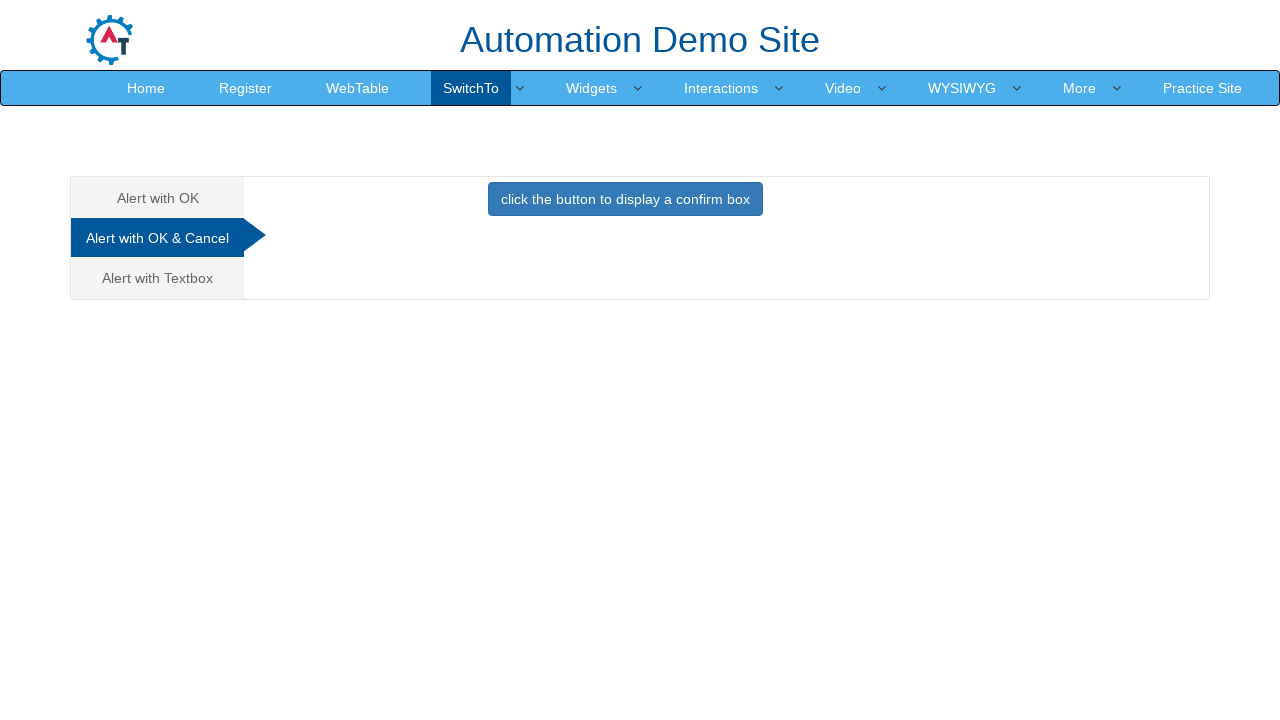

Located confirmation alert button
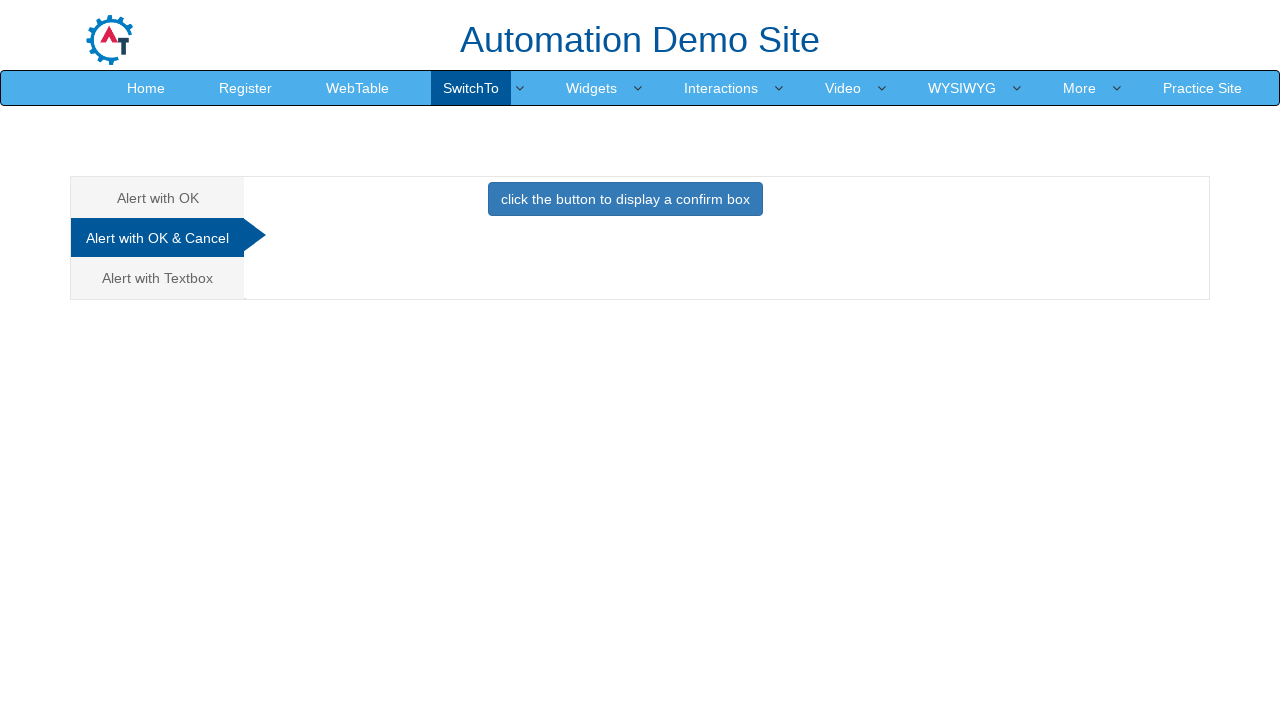

Set up dialog handler to dismiss confirmation alert
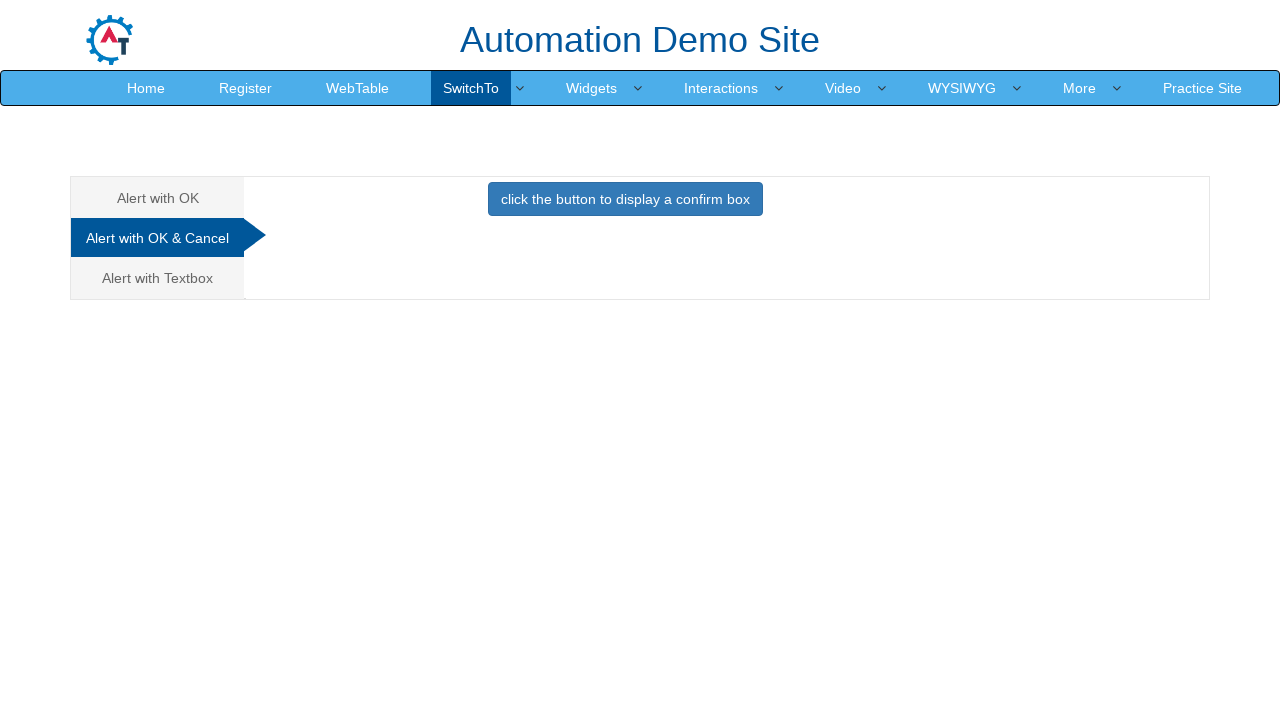

Clicked button to trigger confirmation alert at (625, 199) on xpath=//*[@id="CancelTab"]/button
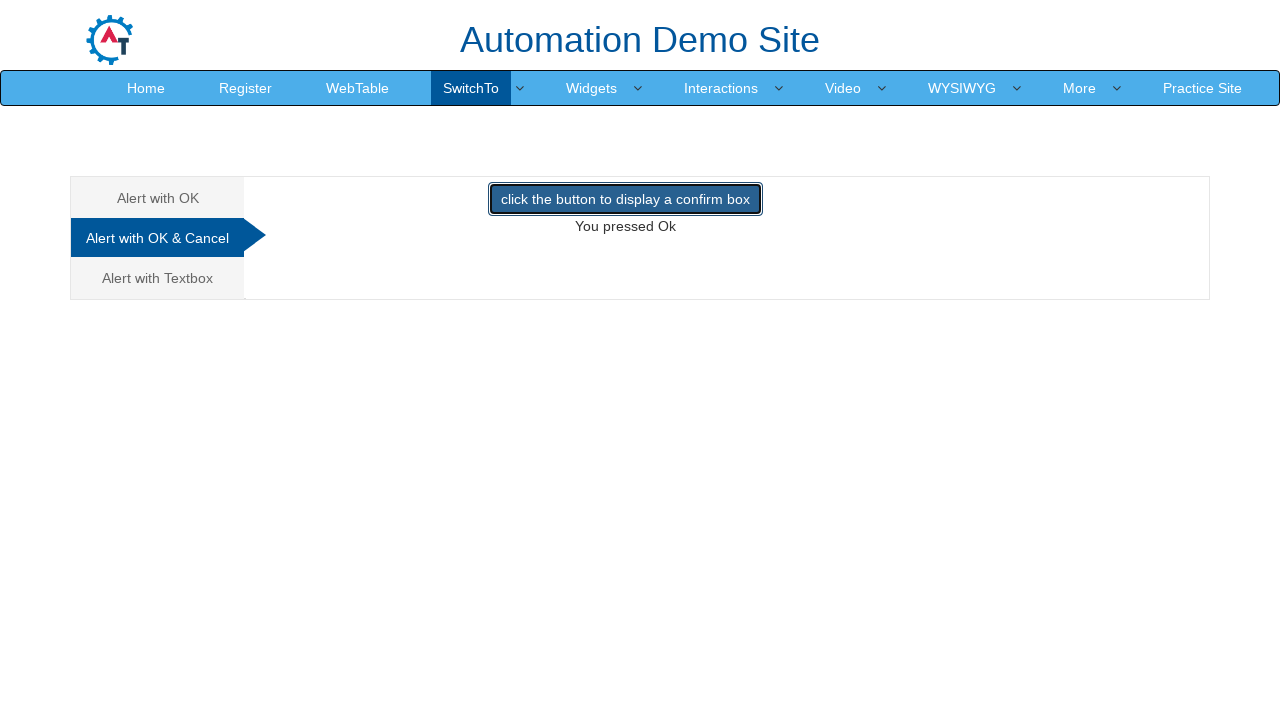

Clicked on prompt alert navigation link at (158, 278) on xpath=/html/body/div[1]/div/div/div/div[1]/ul/li[3]/a
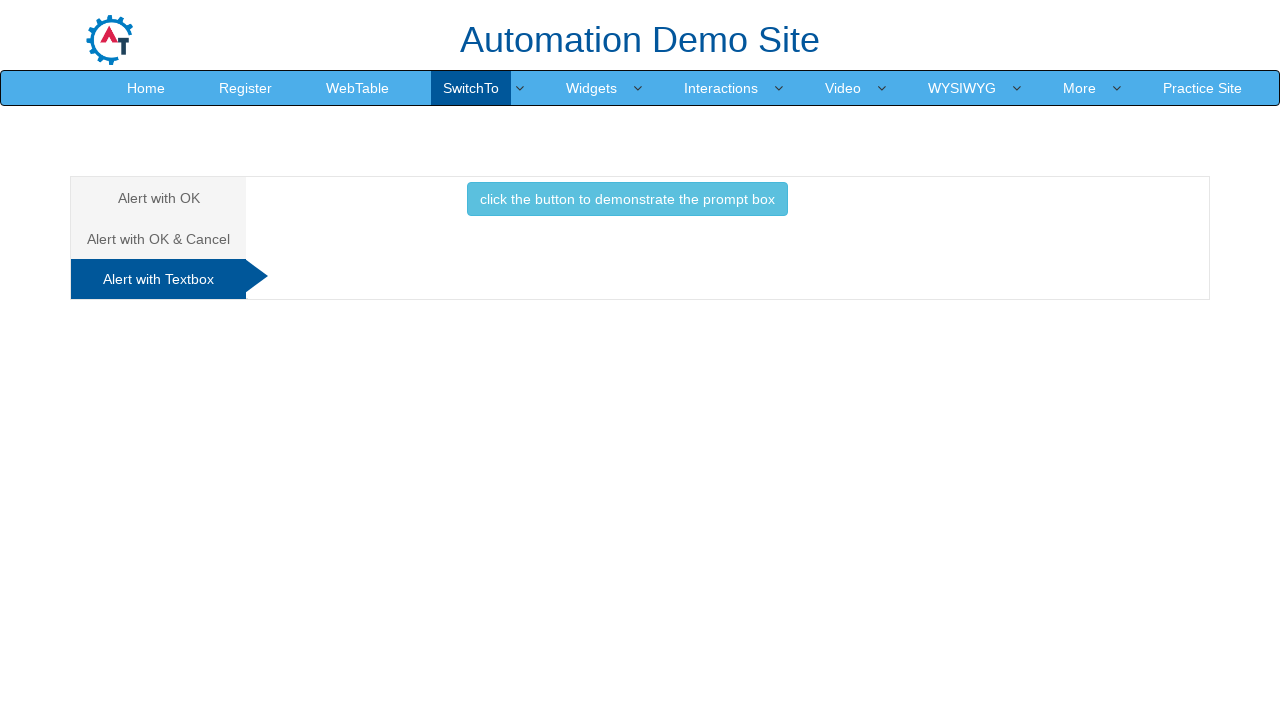

Located prompt alert button
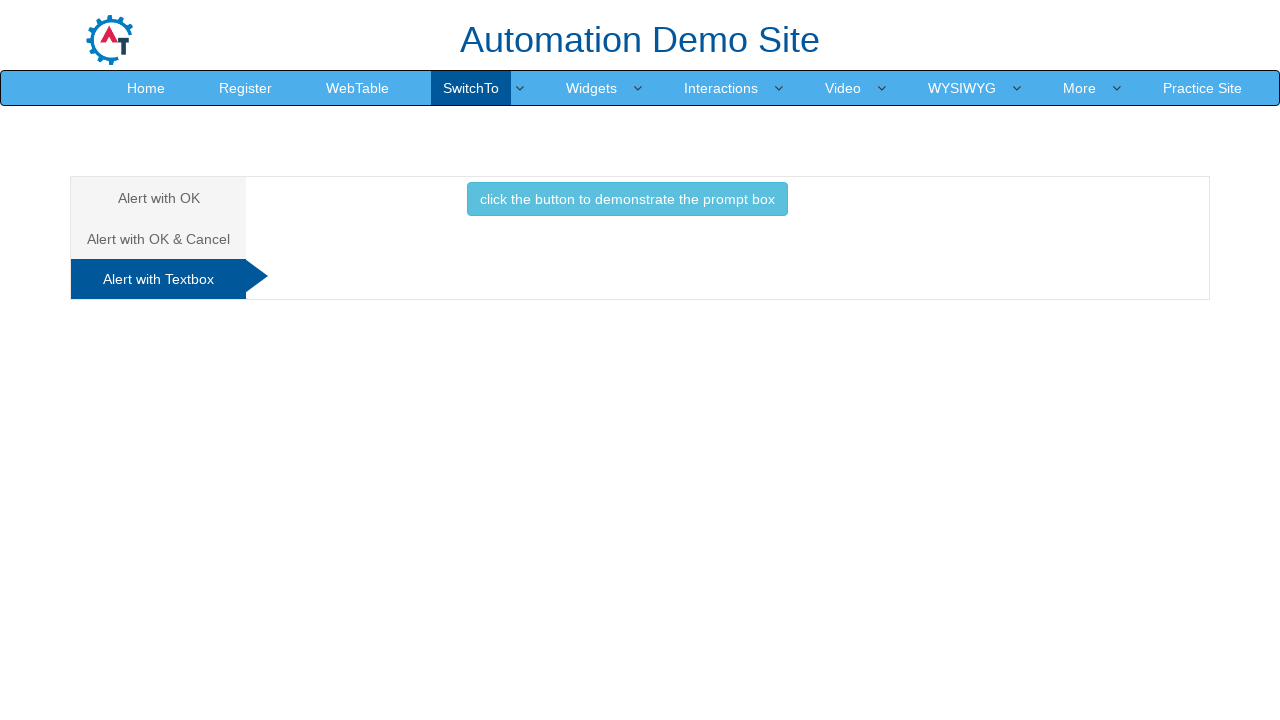

Set up dialog handler to accept prompt alert with text 'QA1100'
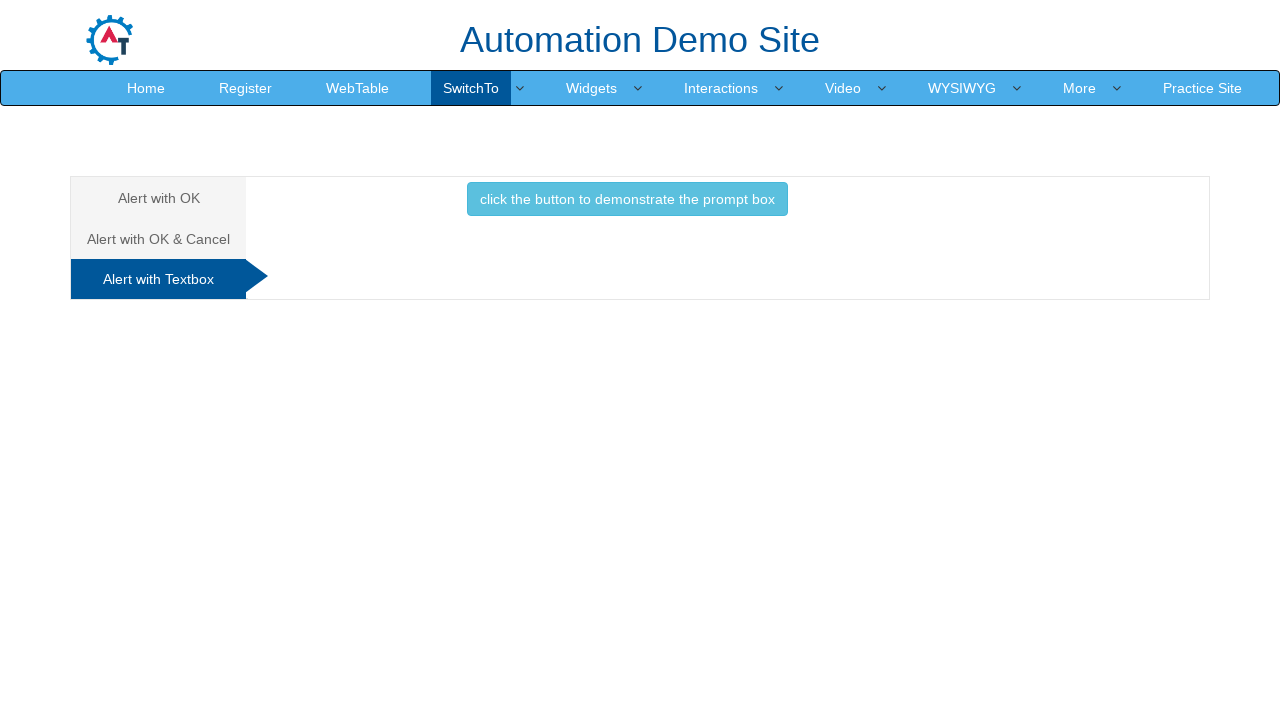

Clicked button to trigger prompt alert at (627, 199) on xpath=//*[@id="Textbox"]/button
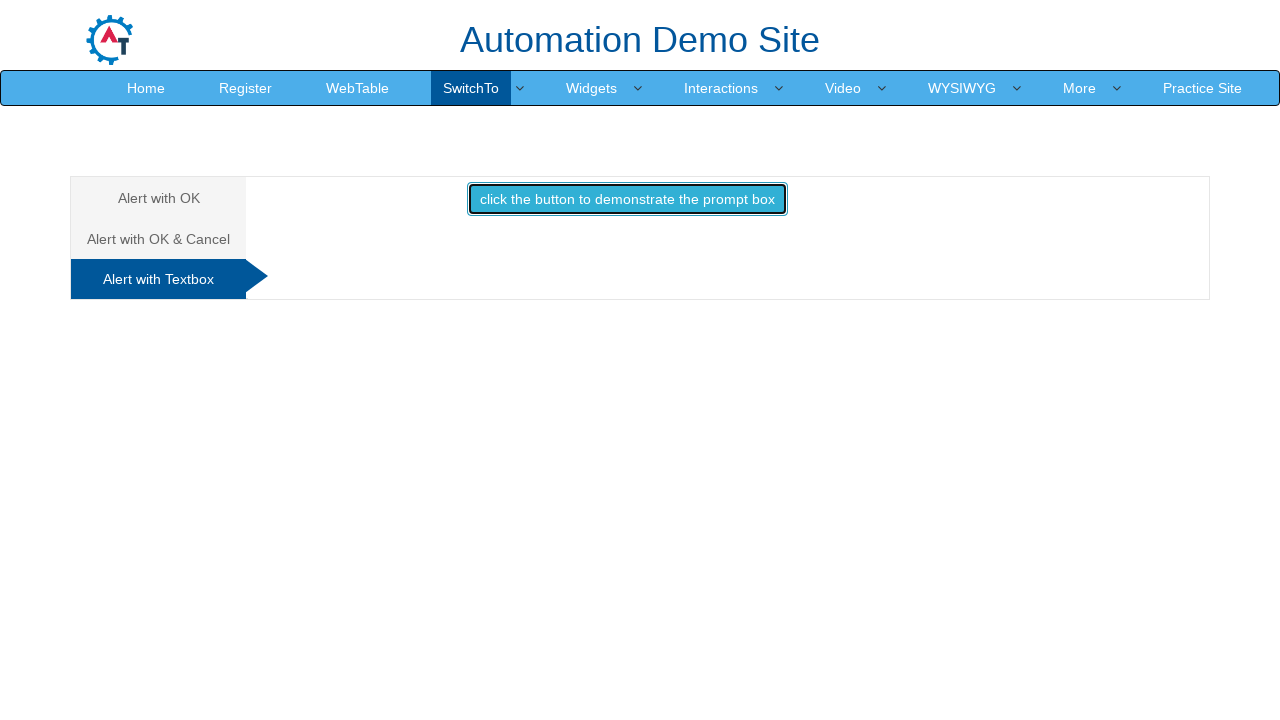

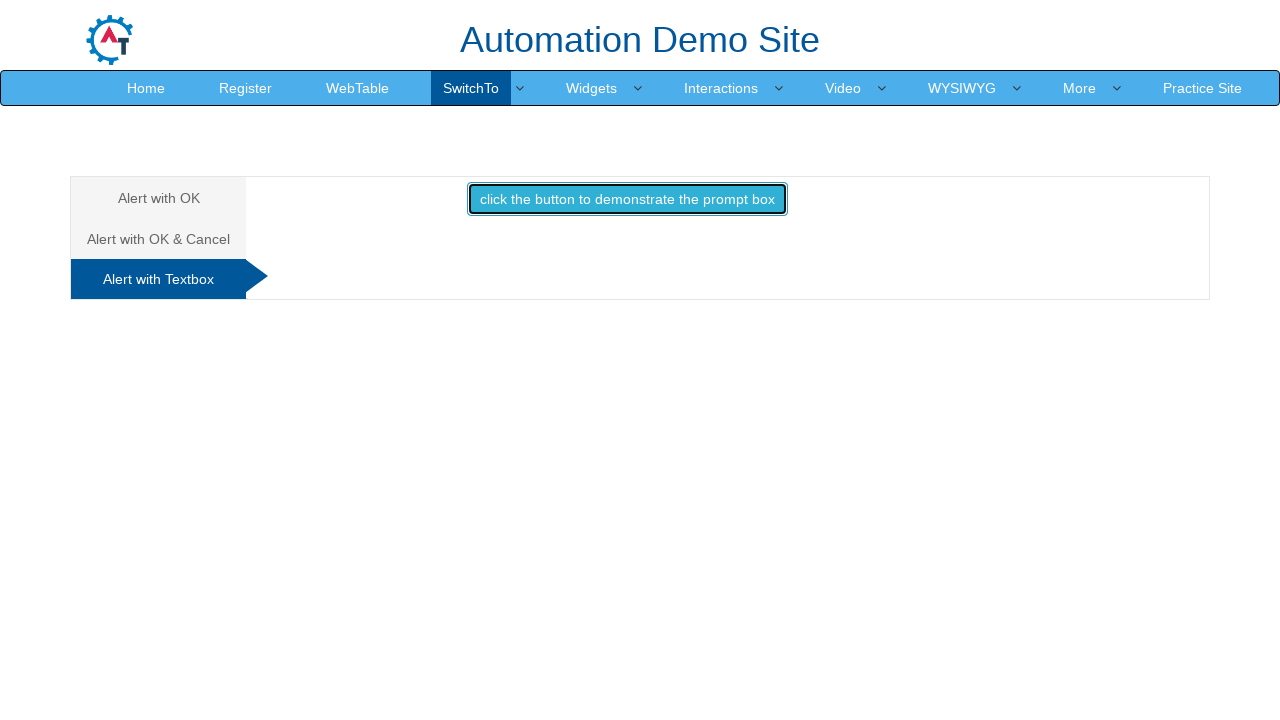